Tests dynamic element addition and removal by clicking Add Element button multiple times, verifying the elements were created, then removing them all

Starting URL: https://the-internet.herokuapp.com/add_remove_elements/

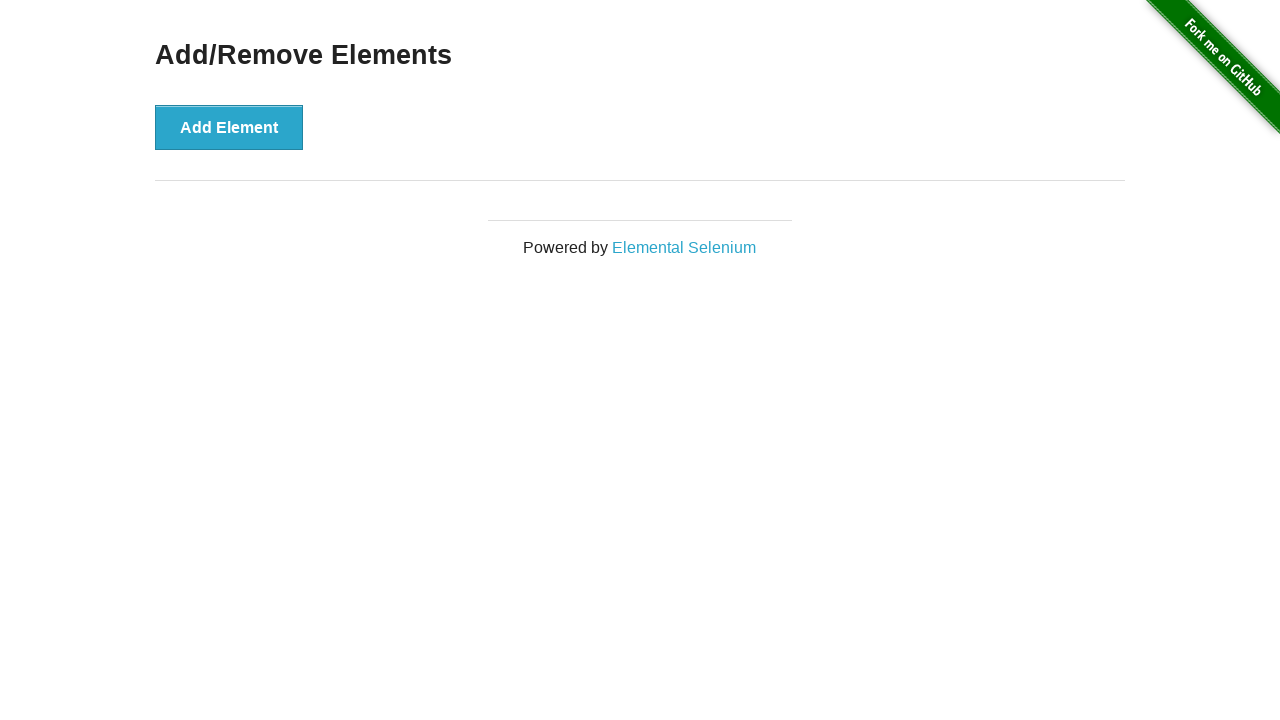

Navigated to add/remove elements page
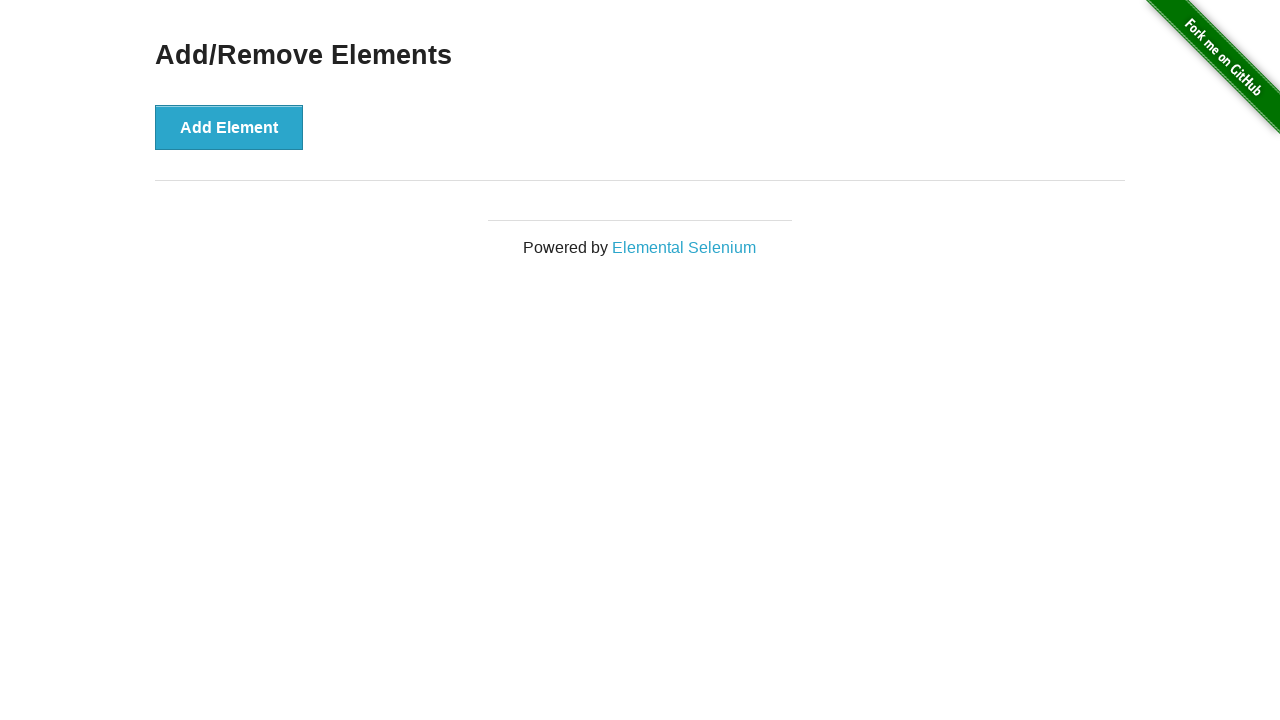

Clicked Add Element button (iteration 1) at (229, 127) on [onclick^='addElement']
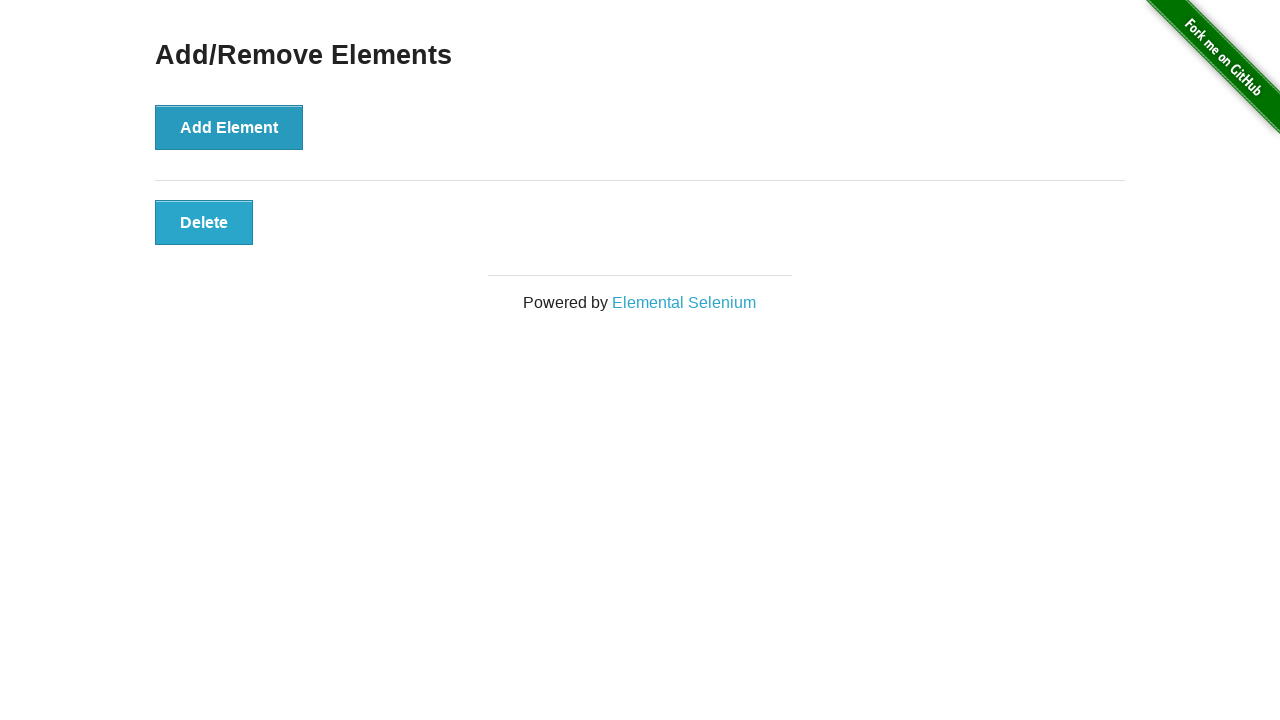

Clicked Add Element button (iteration 2) at (229, 127) on [onclick^='addElement']
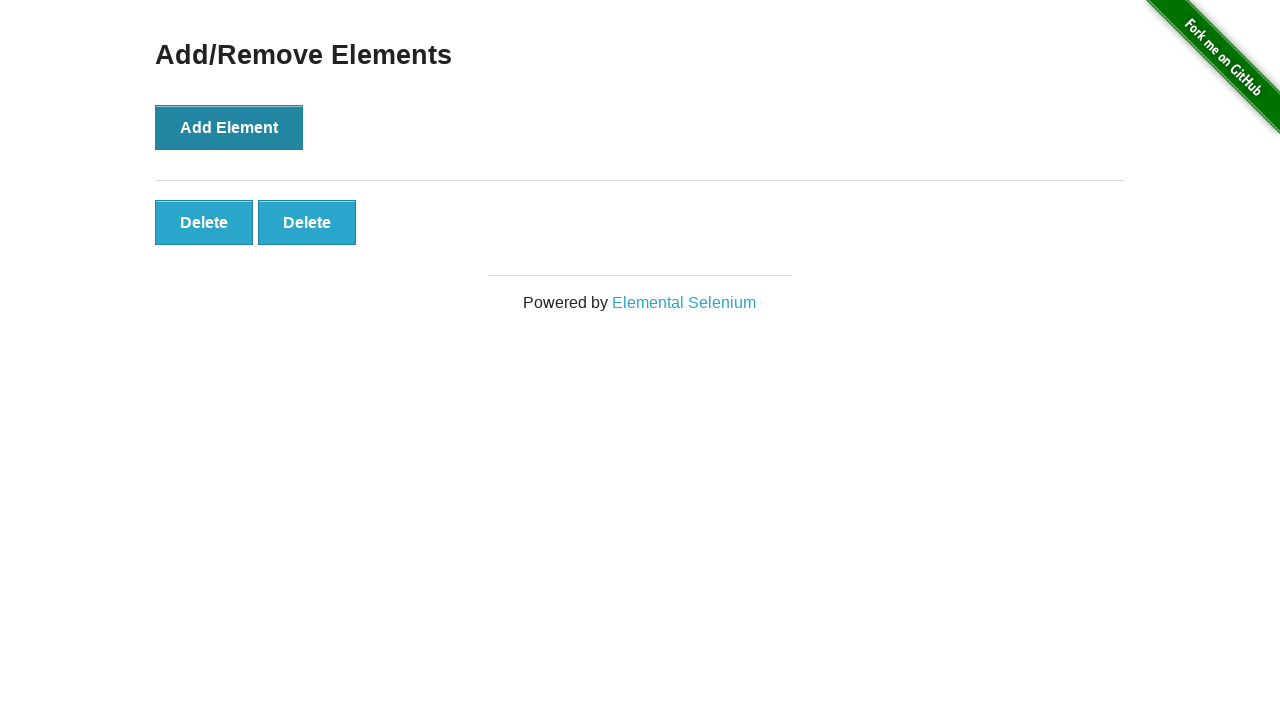

Clicked Add Element button (iteration 3) at (229, 127) on [onclick^='addElement']
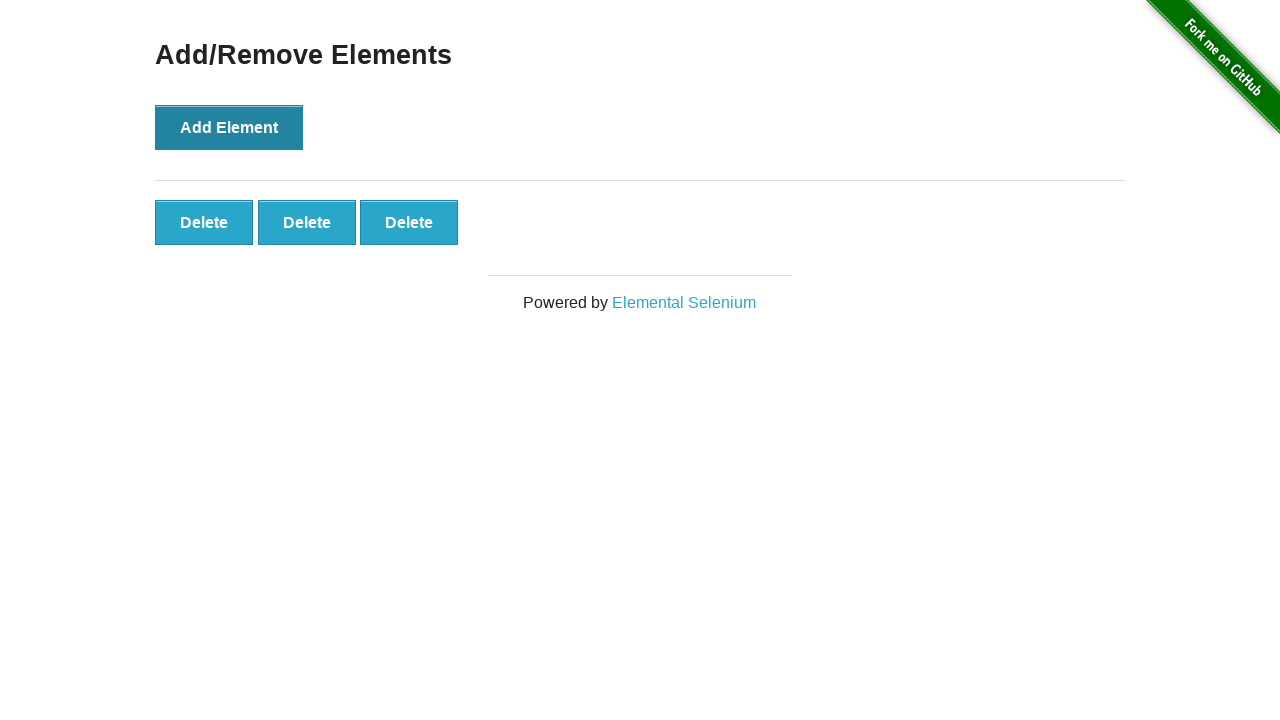

Clicked Add Element button (iteration 4) at (229, 127) on [onclick^='addElement']
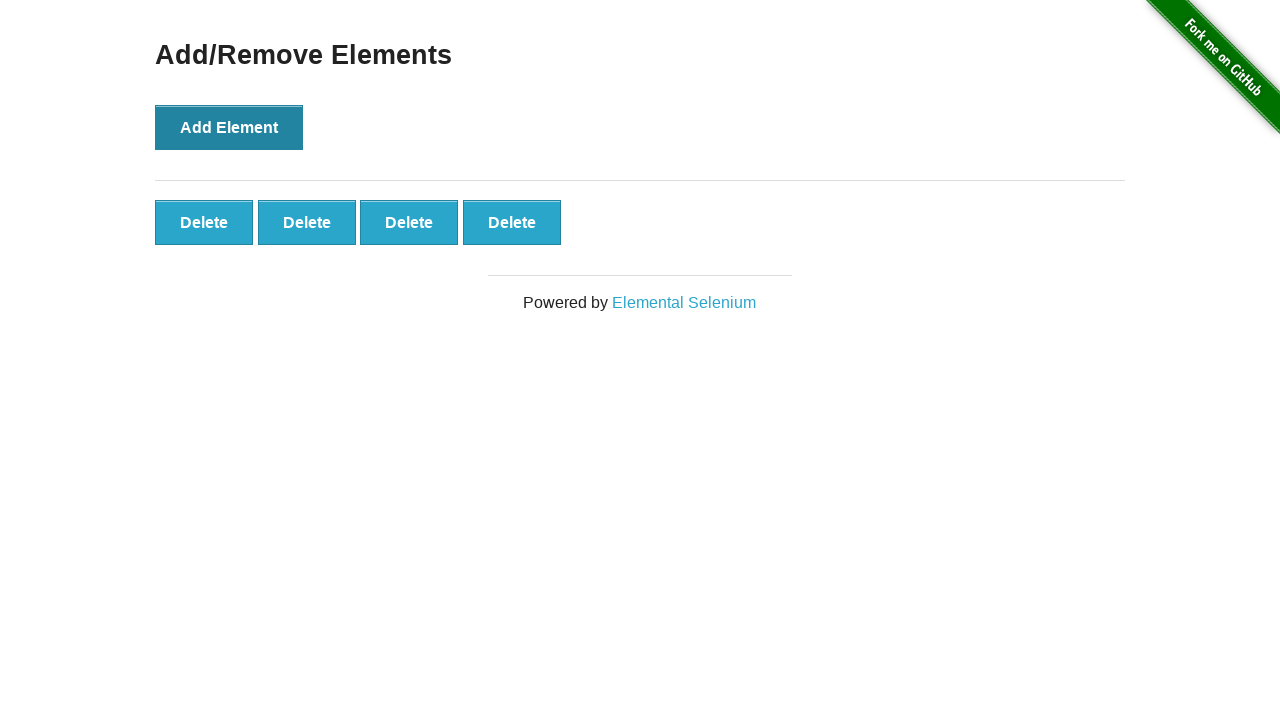

Clicked Add Element button (iteration 5) at (229, 127) on [onclick^='addElement']
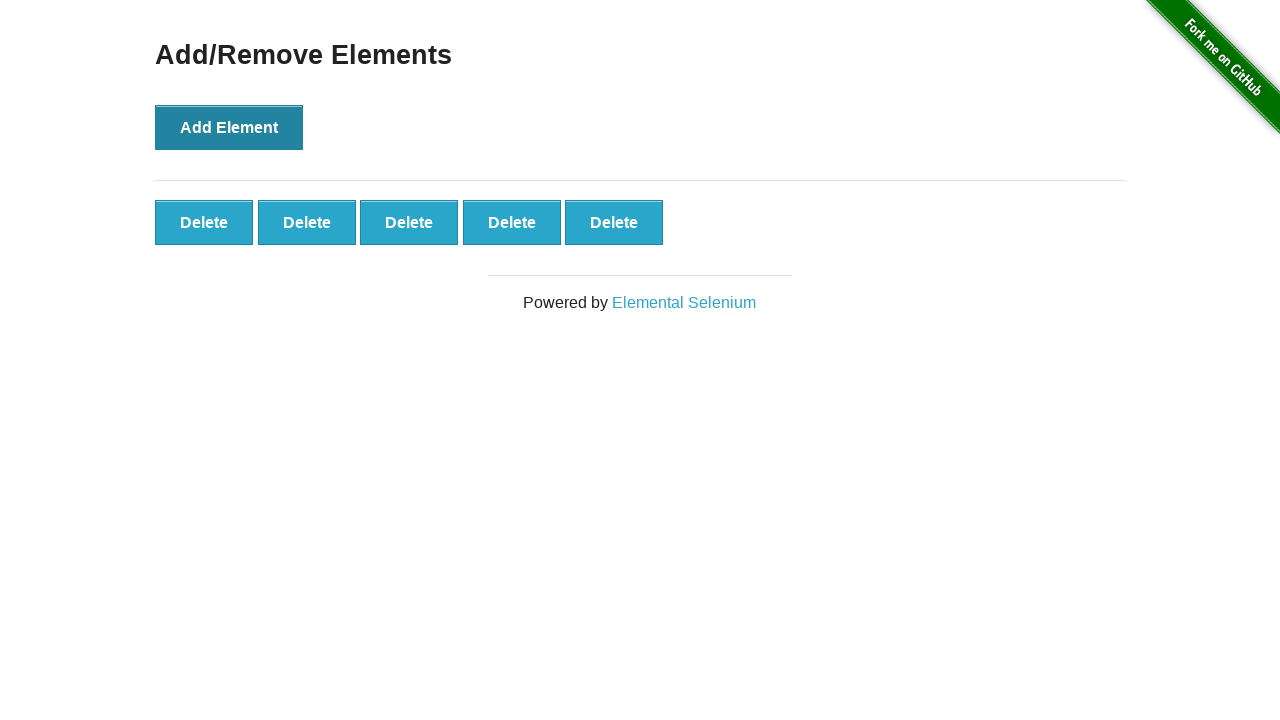

Verified 5 delete buttons were created
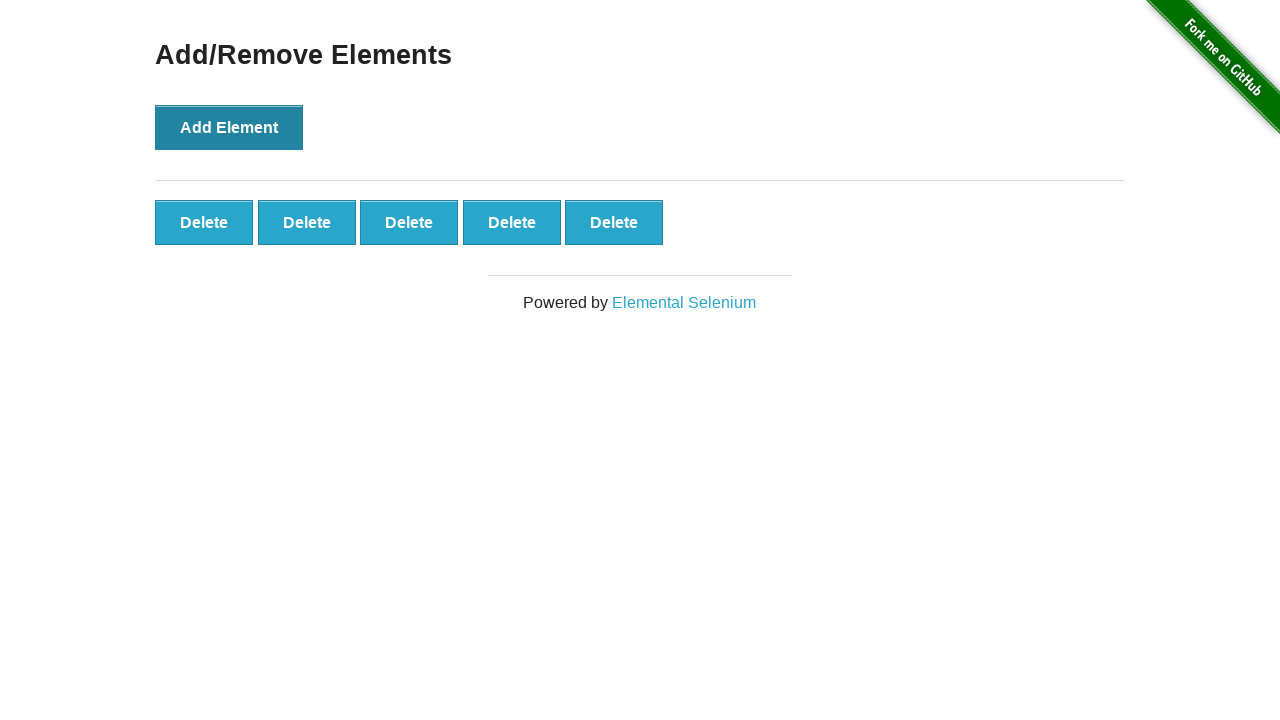

Clicked delete button to remove element (iteration 1) at (204, 222) on [onclick^='deleteElement'] >> nth=0
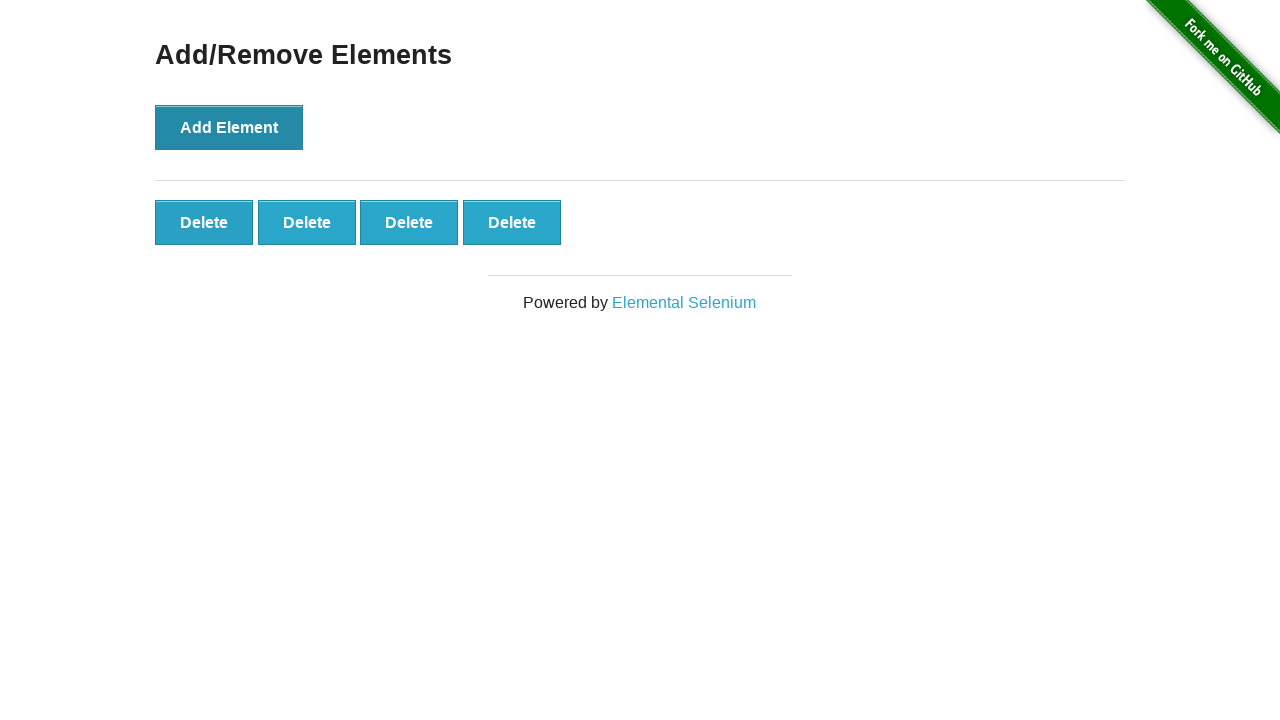

Clicked delete button to remove element (iteration 2) at (204, 222) on [onclick^='deleteElement'] >> nth=0
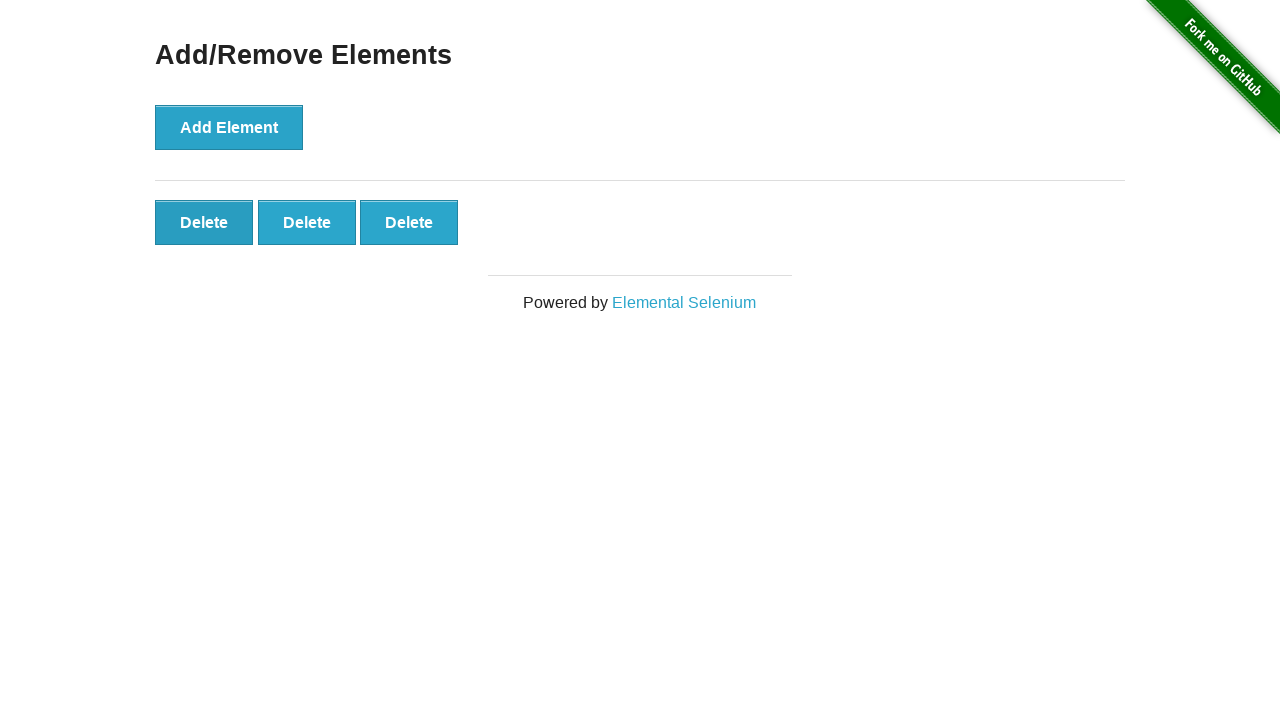

Clicked delete button to remove element (iteration 3) at (204, 222) on [onclick^='deleteElement'] >> nth=0
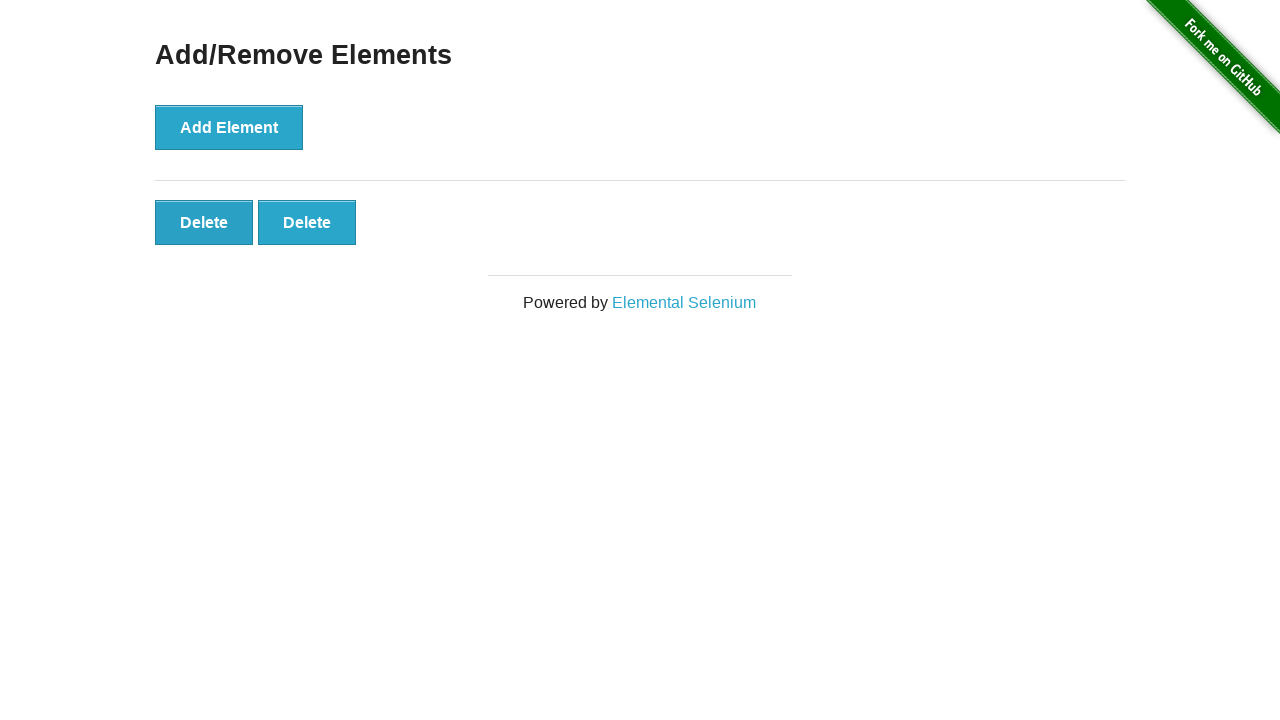

Clicked delete button to remove element (iteration 4) at (204, 222) on [onclick^='deleteElement'] >> nth=0
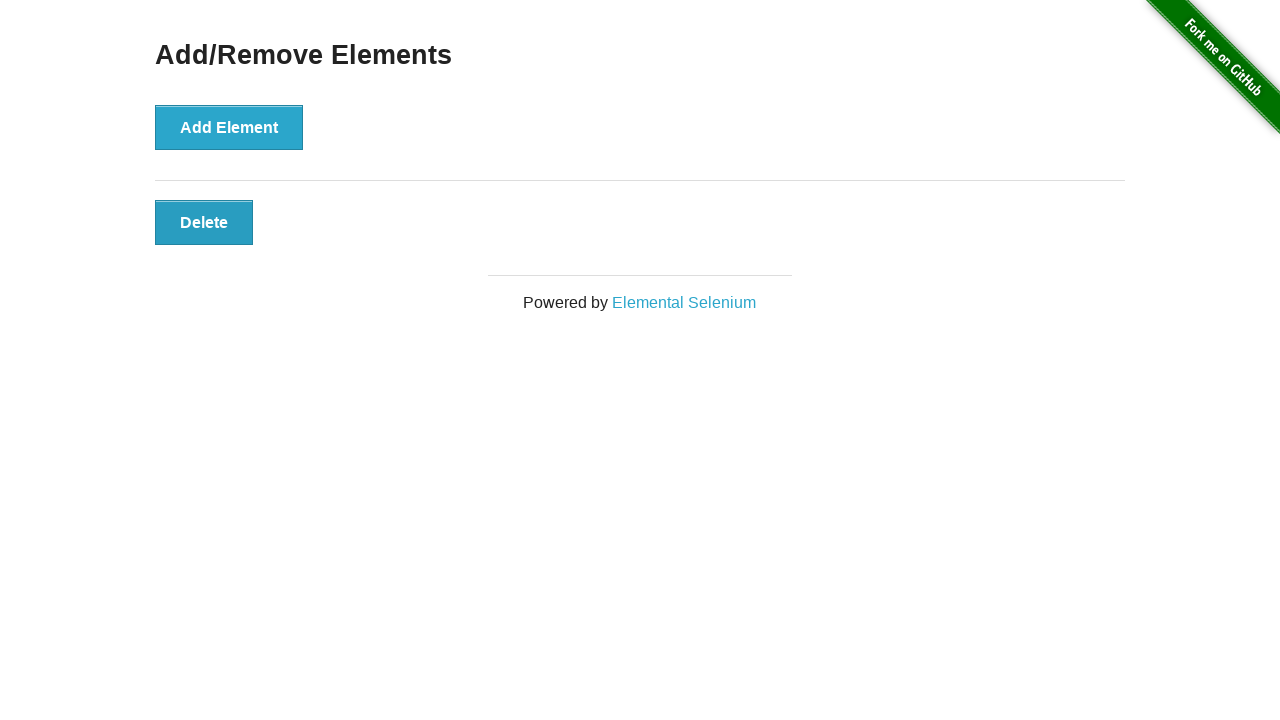

Clicked delete button to remove element (iteration 5) at (204, 222) on [onclick^='deleteElement'] >> nth=0
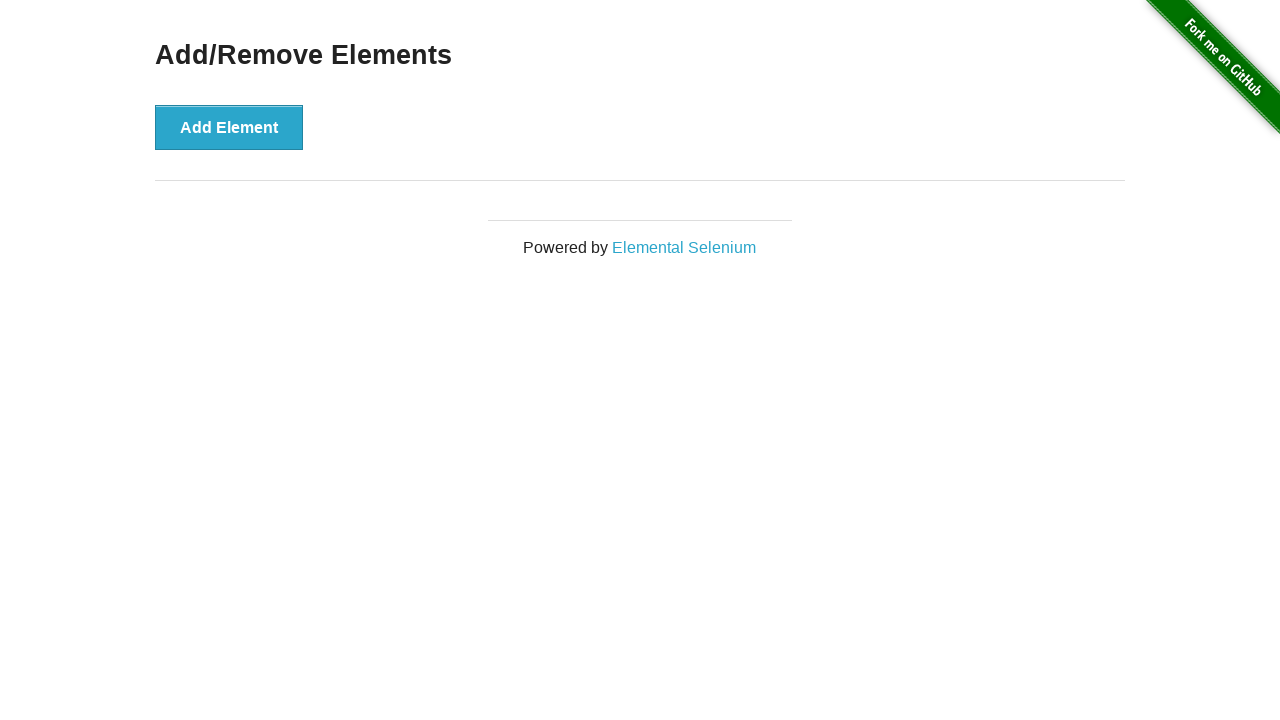

Verified all delete buttons have been removed
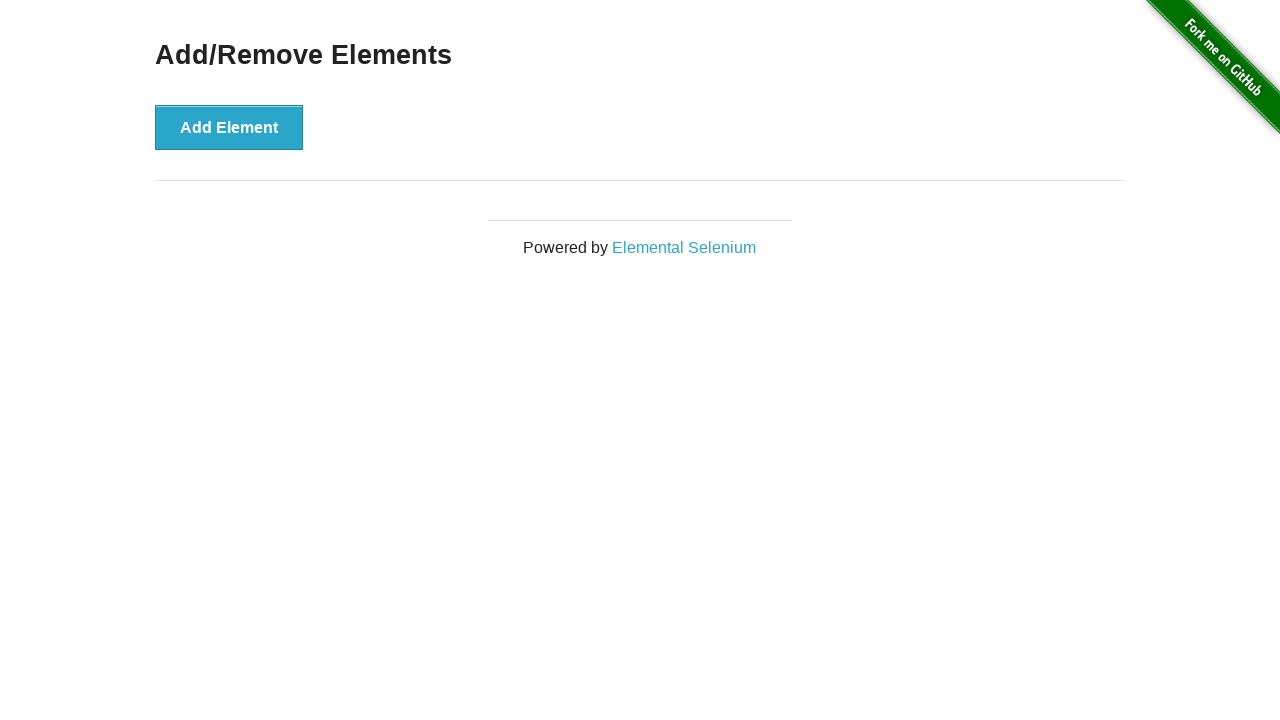

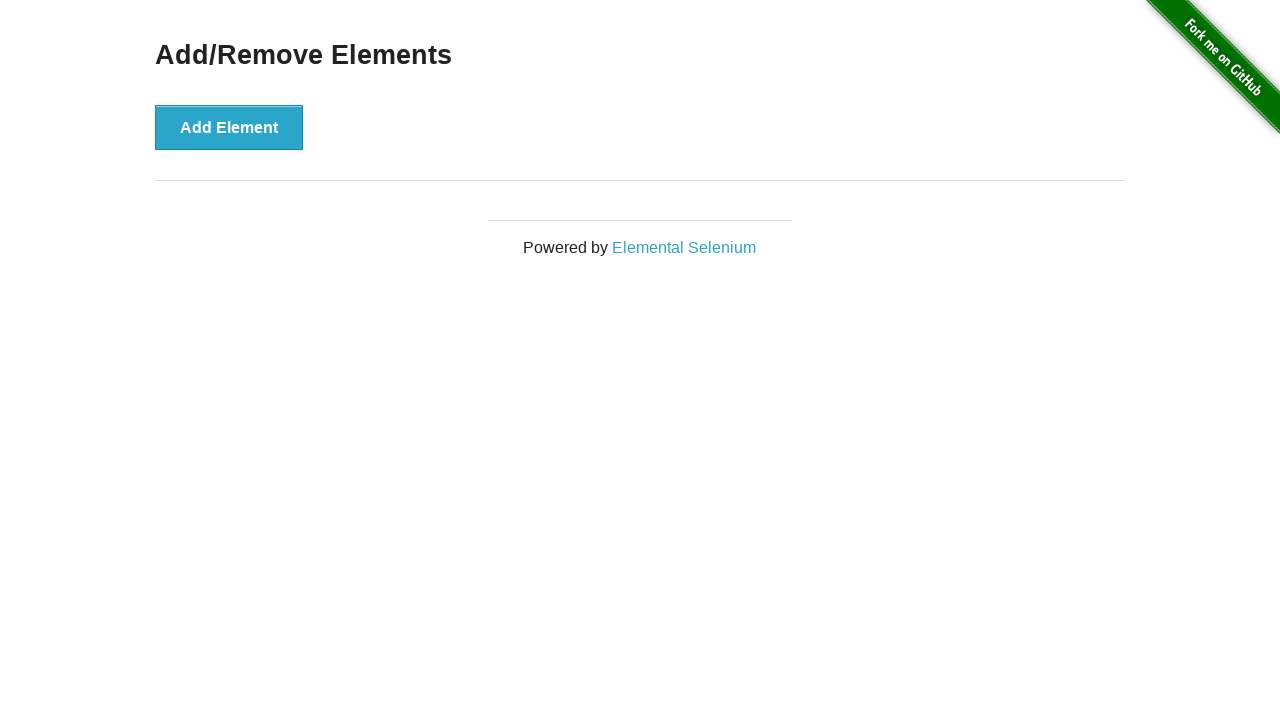